Tests navigation from the BC Parks homepage to the Approved Management Plans page by clicking through the About menu hierarchy, then verifies the page URL, title, and heading.

Starting URL: https://bcparks.ca/

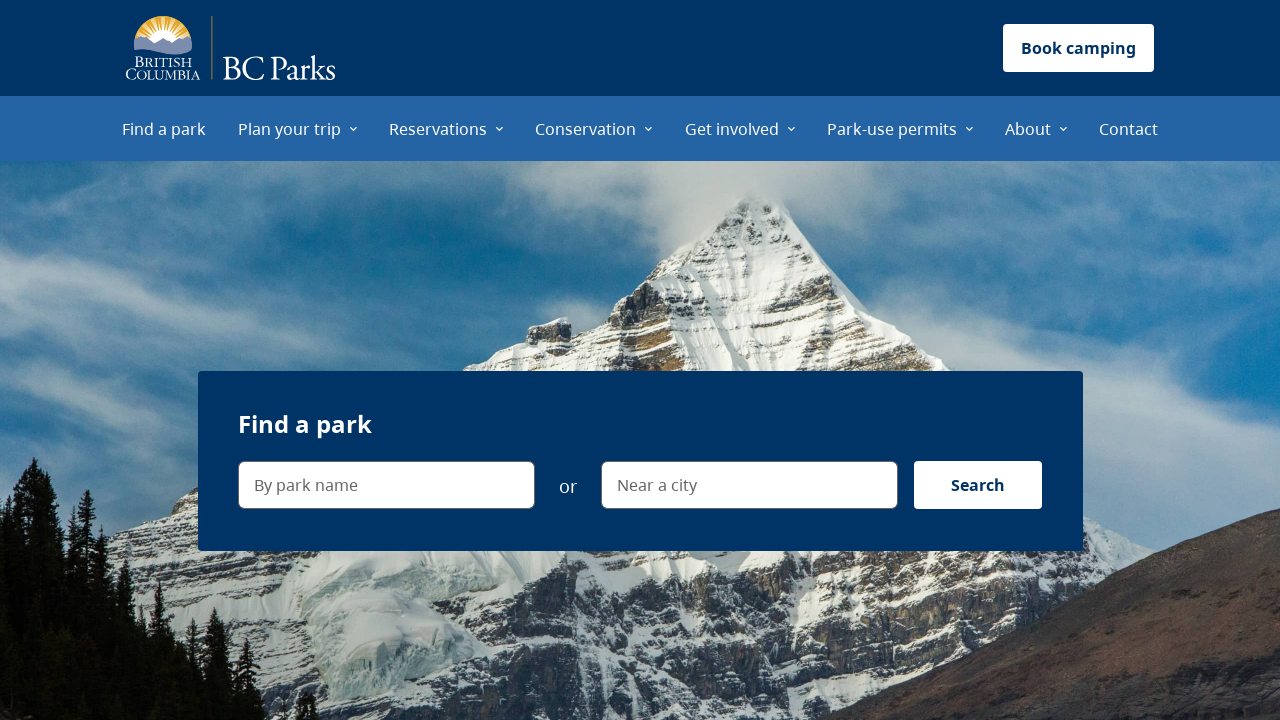

Waited for page to fully load (networkidle)
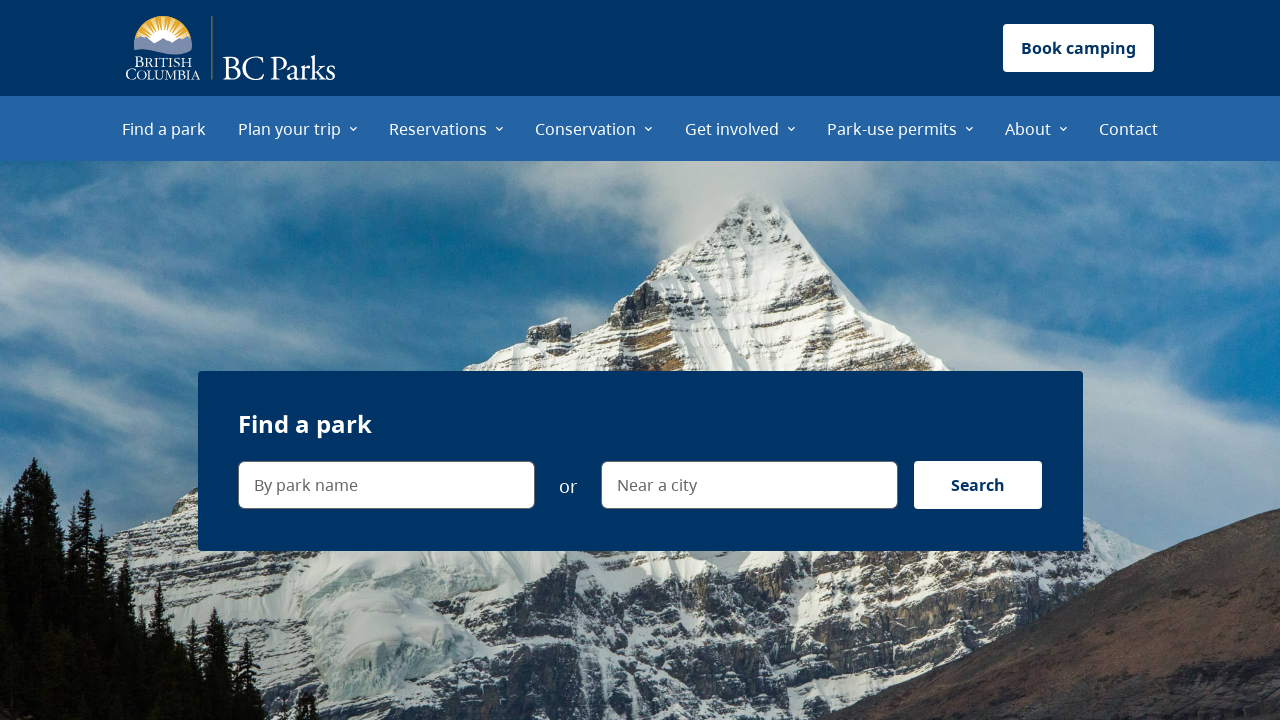

Clicked on About menu item at (1036, 128) on internal:role=menuitem[name="About"i]
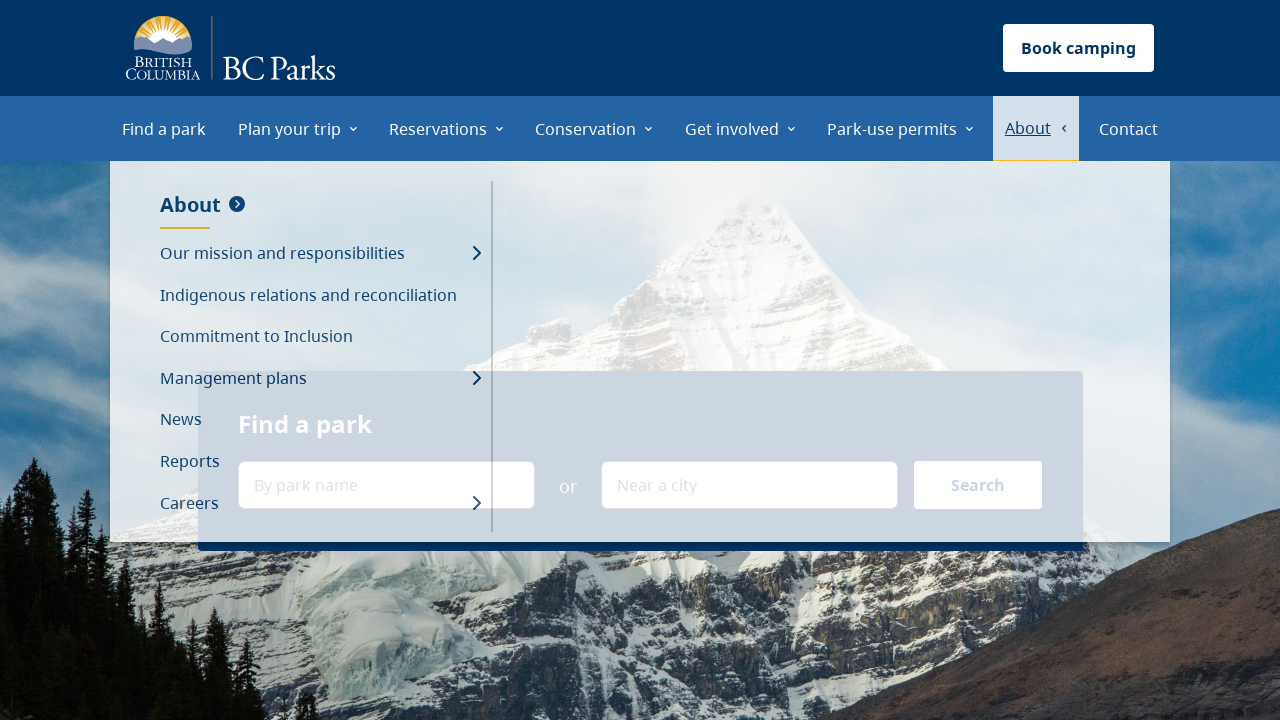

Clicked on Management plans submenu at (320, 379) on internal:role=menuitem[name="Management plans"i]
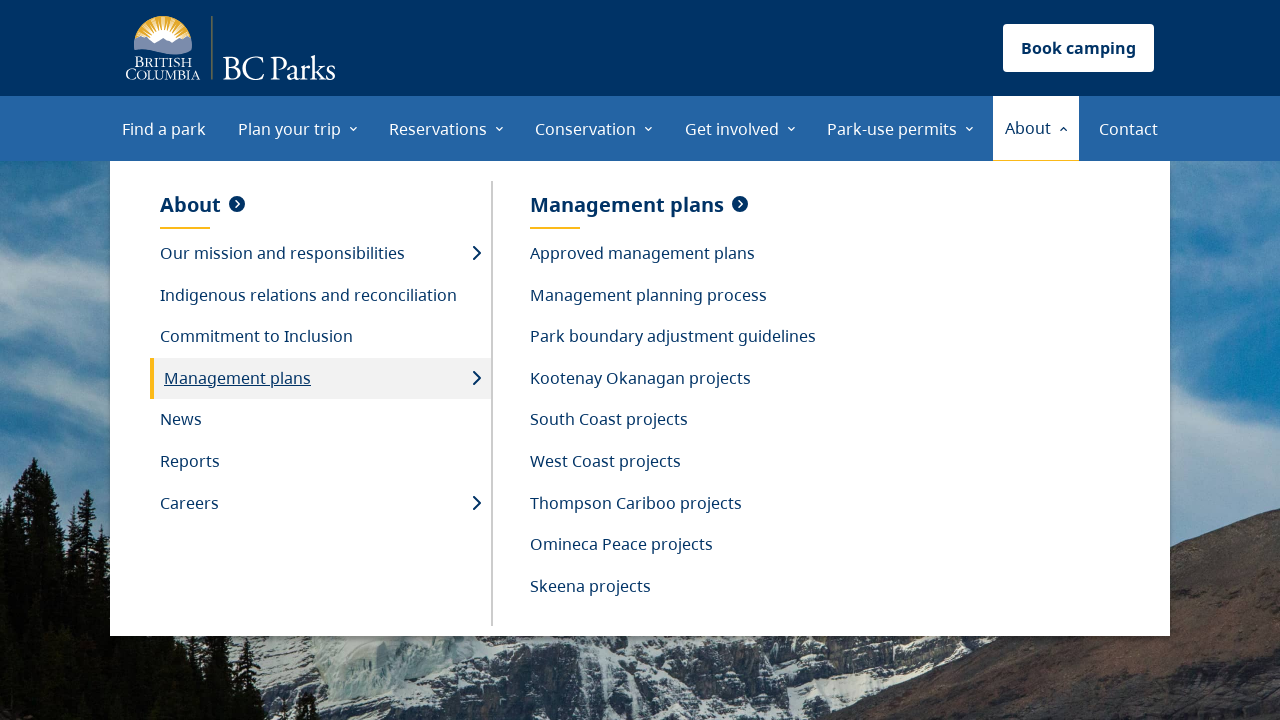

Clicked on Approved management plans submenu at (673, 254) on internal:role=menuitem[name="Approved management plans"i]
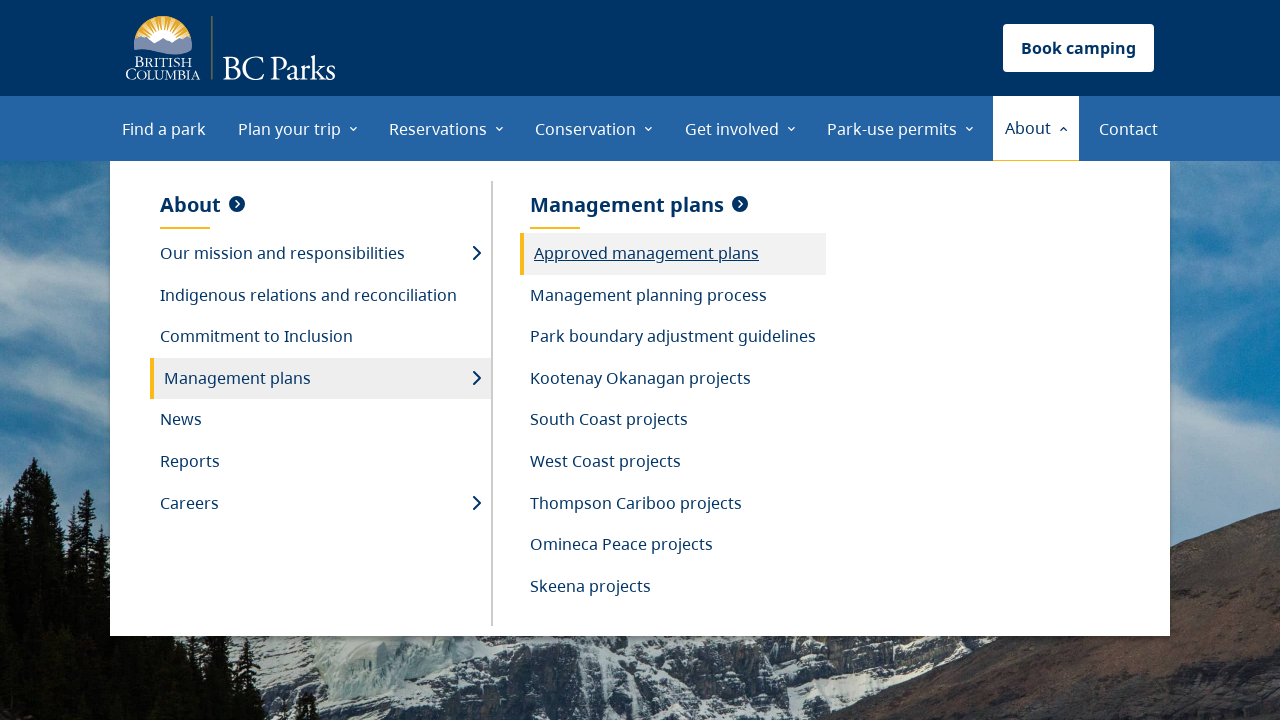

Navigated to Approved Management Plans page (URL verified)
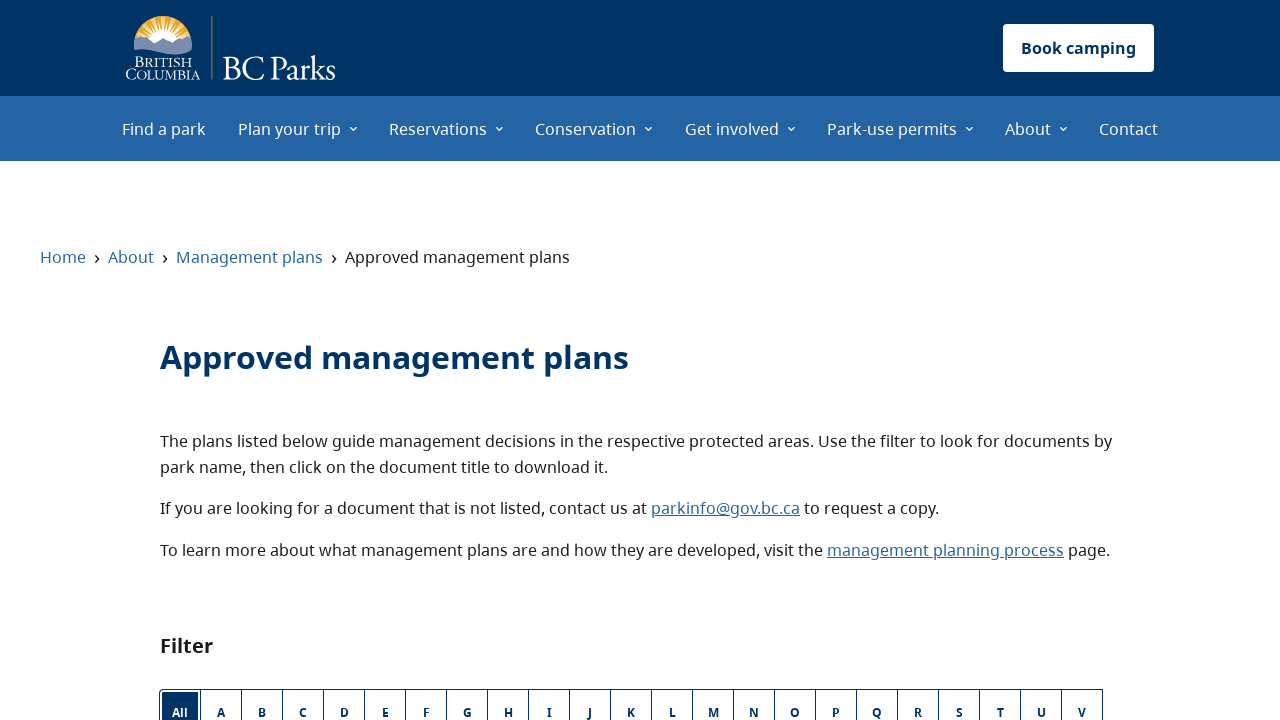

Verified that h1 heading 'Approved management plans' is visible
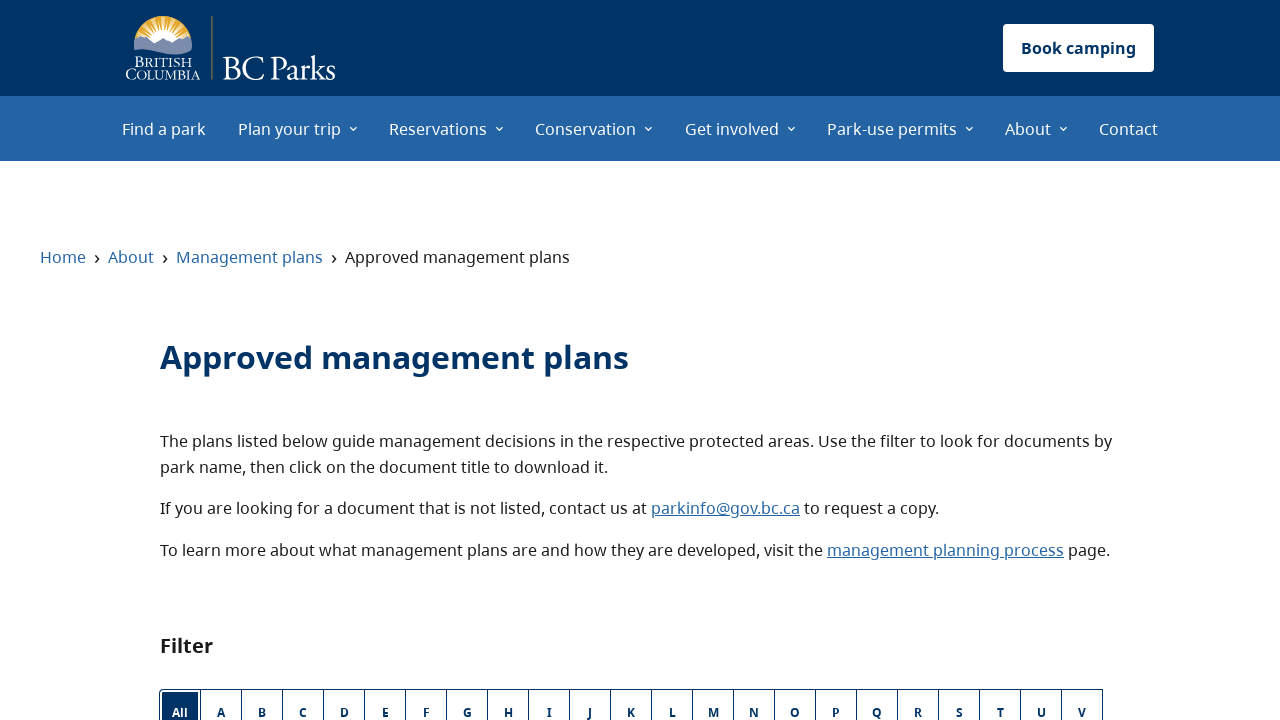

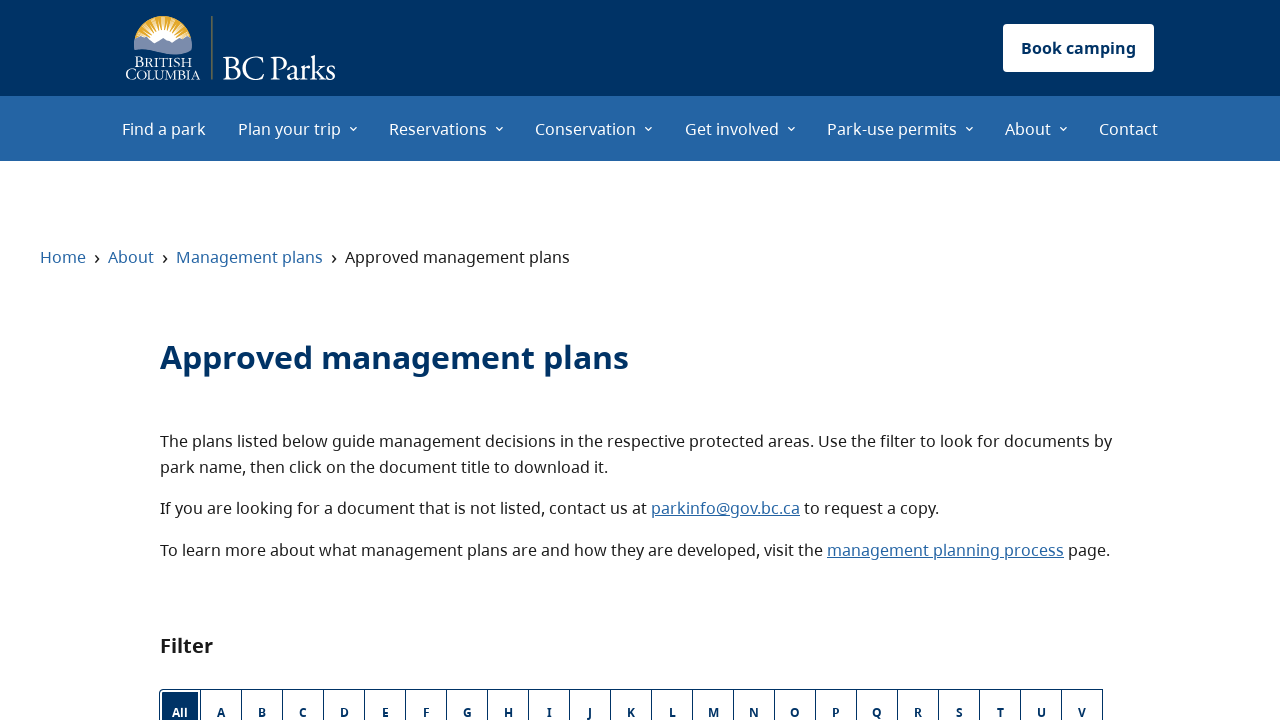